Navigates to an automation practice page and verifies that footer links are present on the page

Starting URL: https://rahulshettyacademy.com/AutomationPractice/

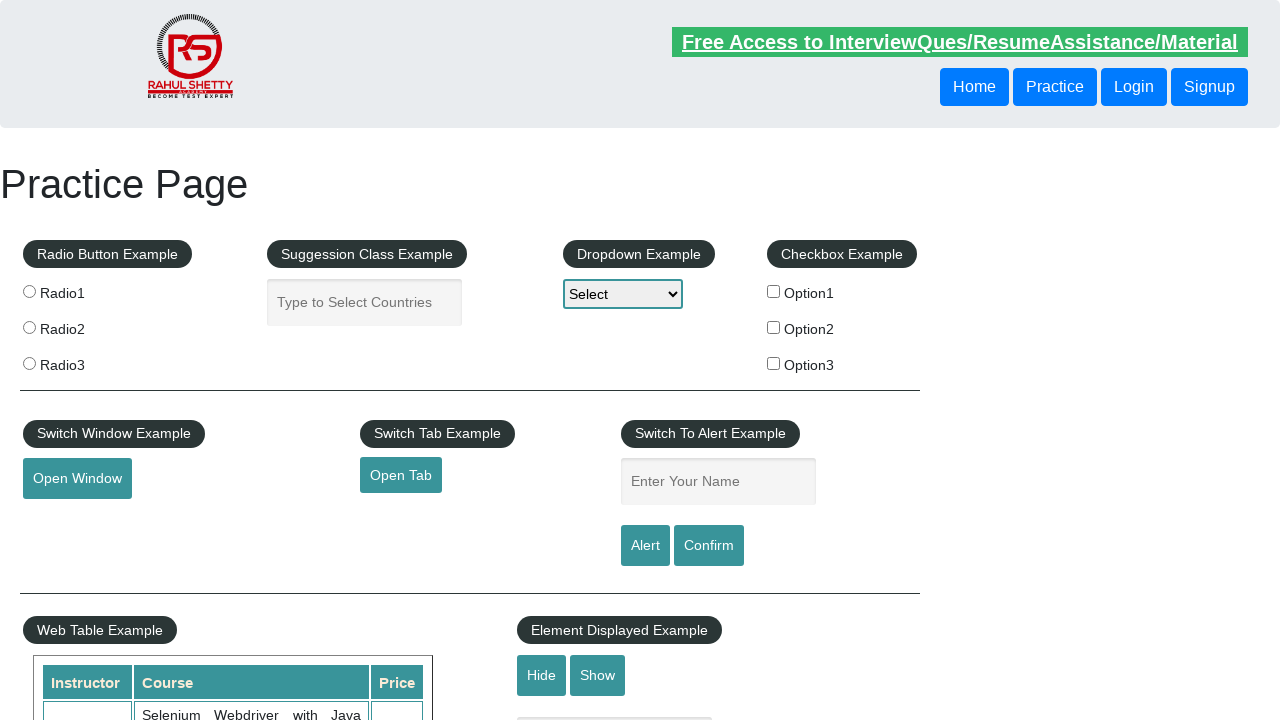

Waited for footer links to load on automation practice page
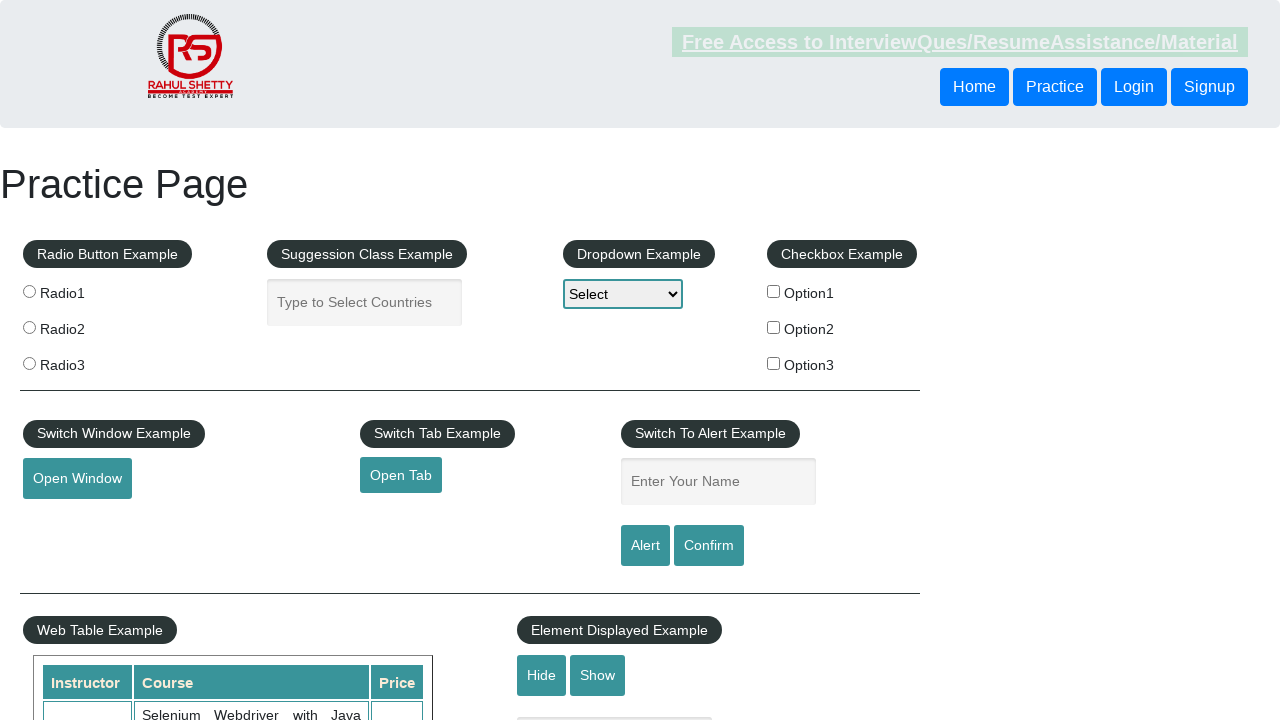

Located all footer links with selector 'li.gf-li a'
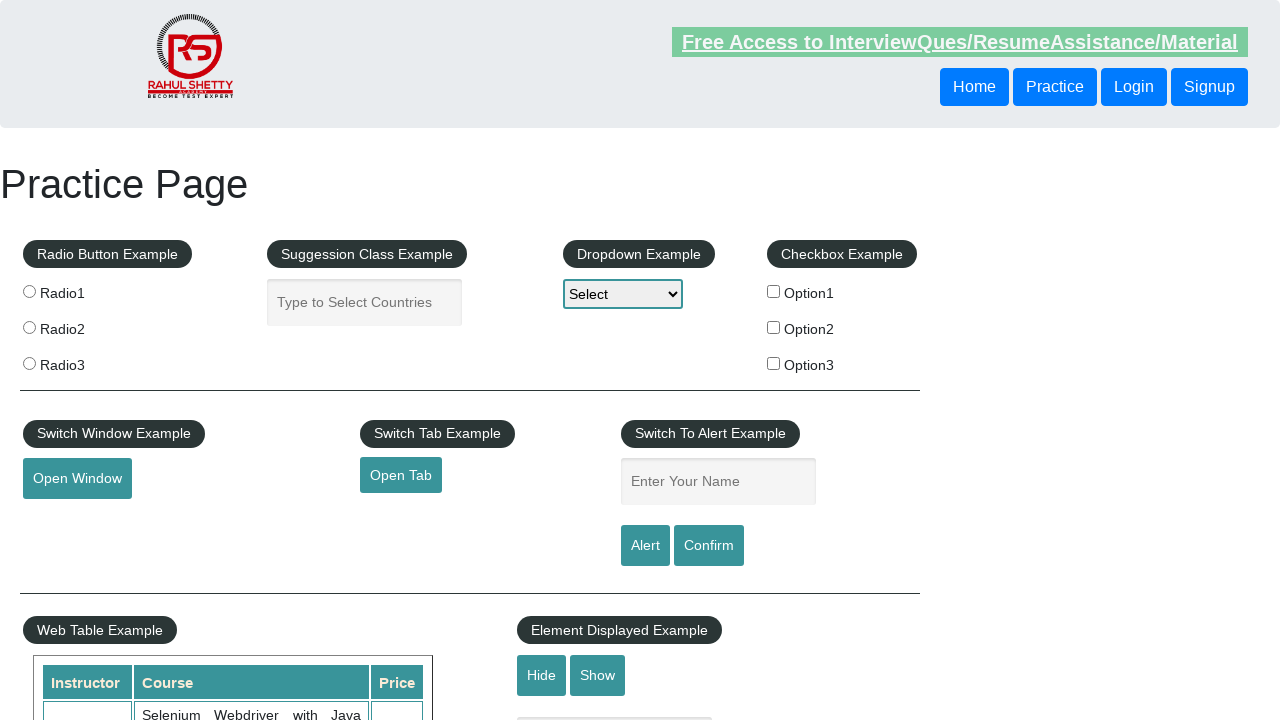

Verified that footer links are present on the page (found 20 links)
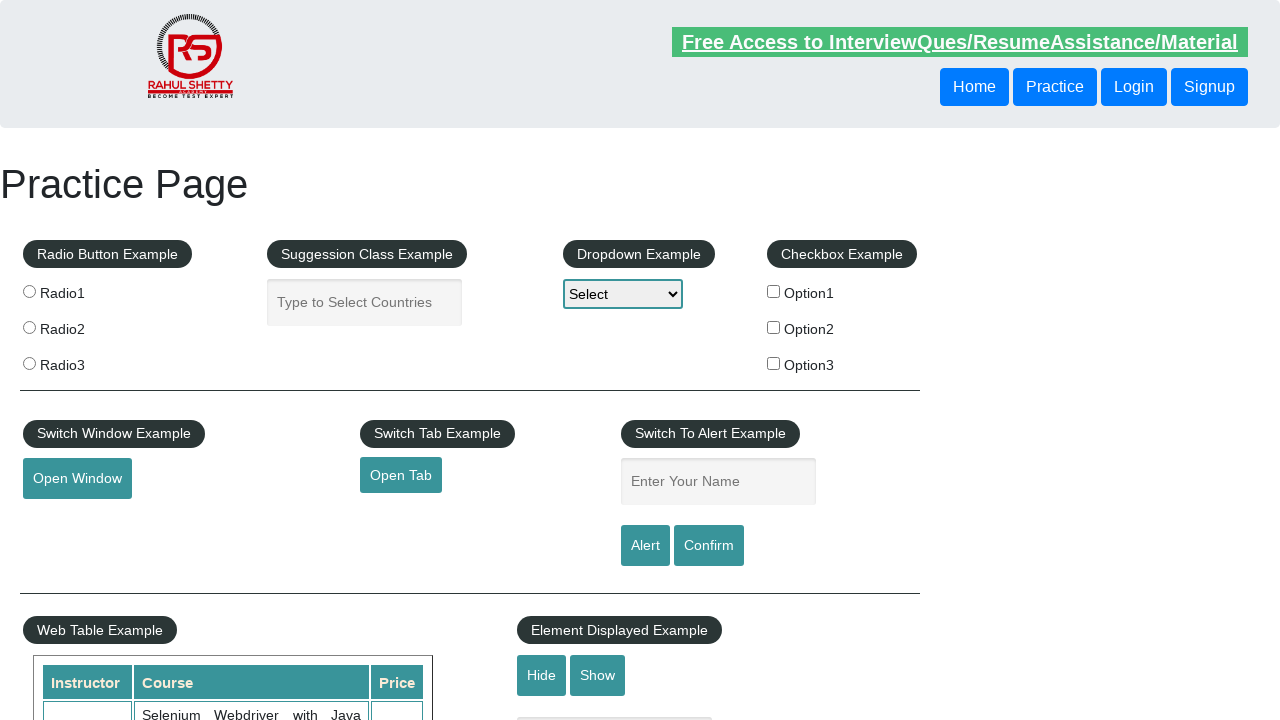

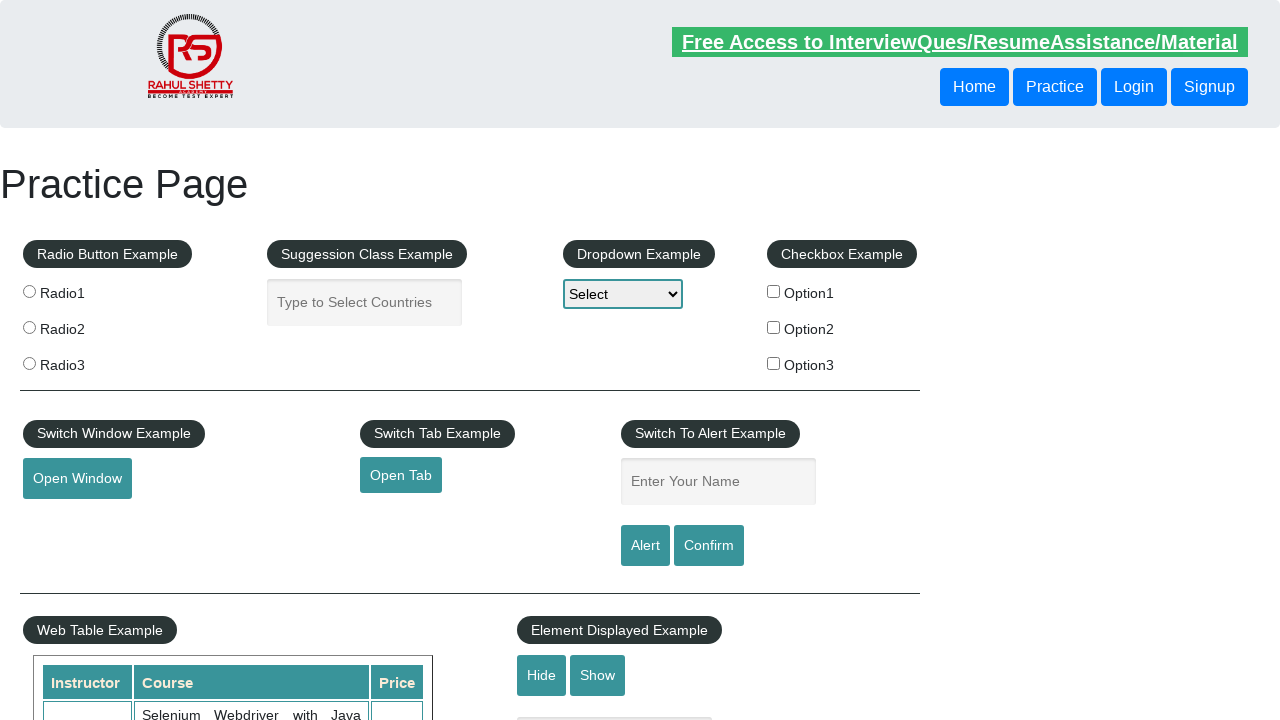